Navigates to Vivo telephony page for Francisco Beltrao PR, refreshes and verifies page loads

Starting URL: https://assine.vivo.com.br/francisco-beltrao_PR/telefonia

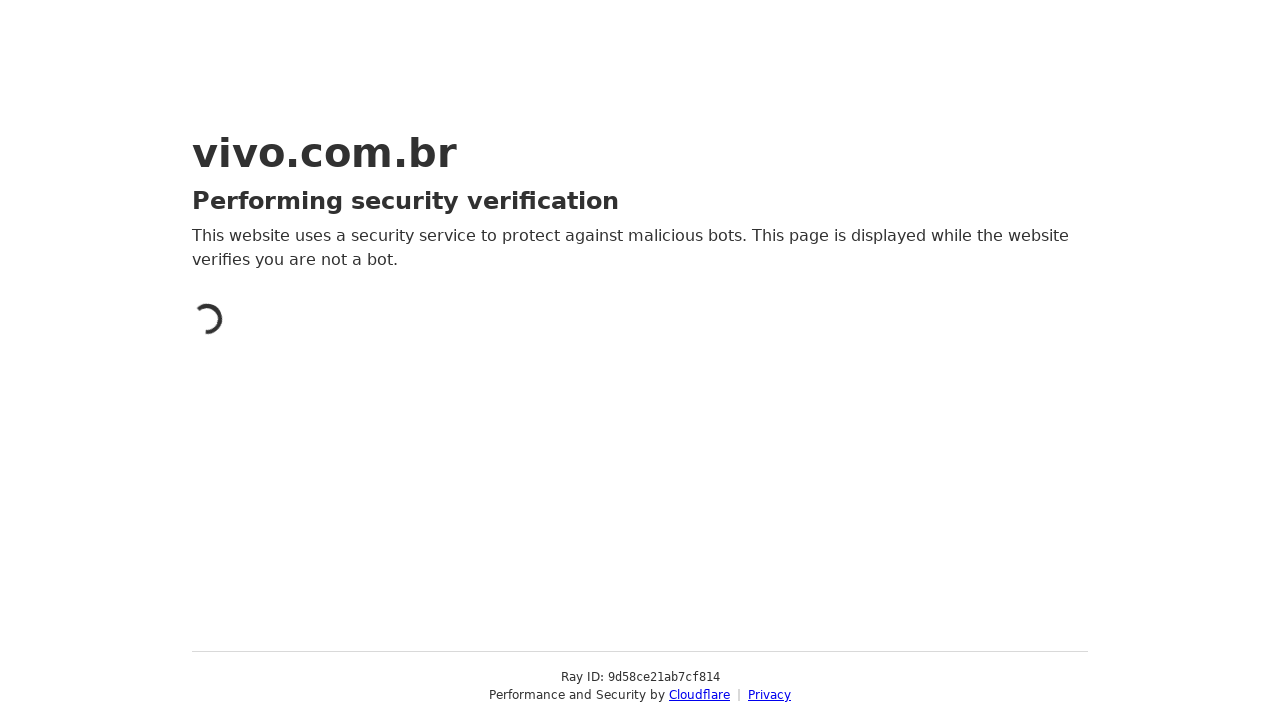

Reloaded Vivo telephony page for Francisco Beltrao PR
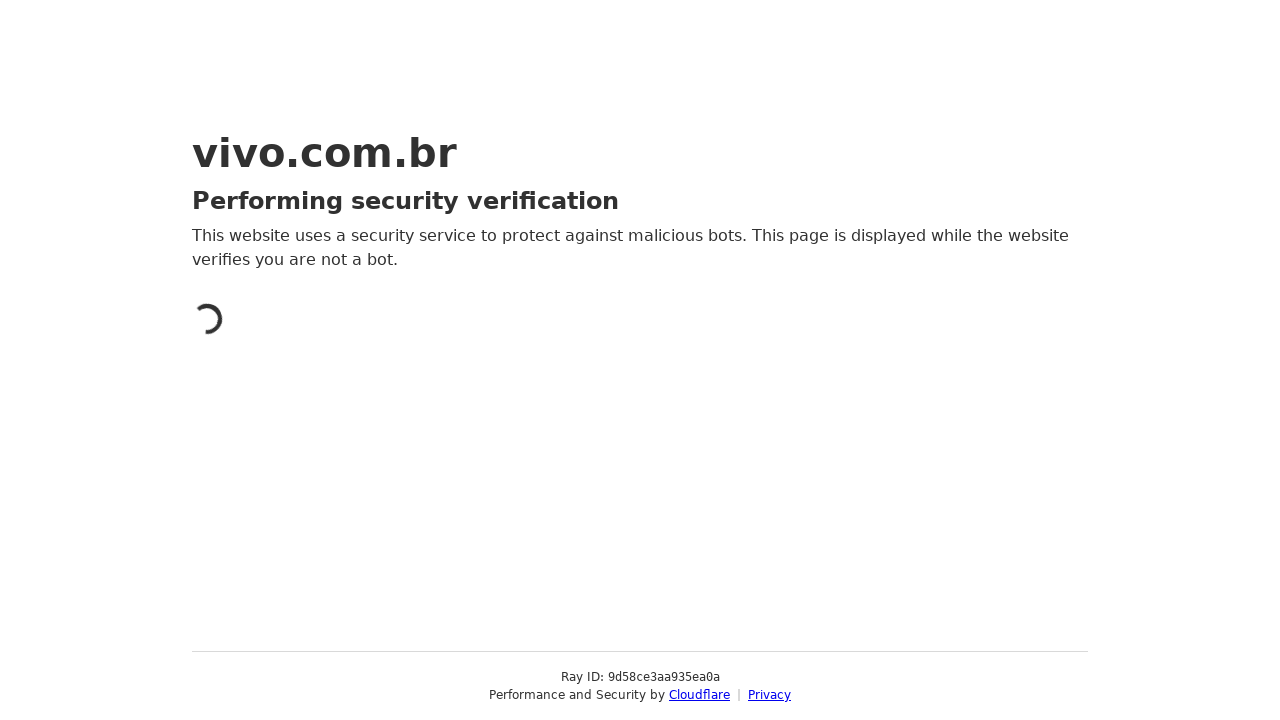

Page loaded successfully - network idle state reached
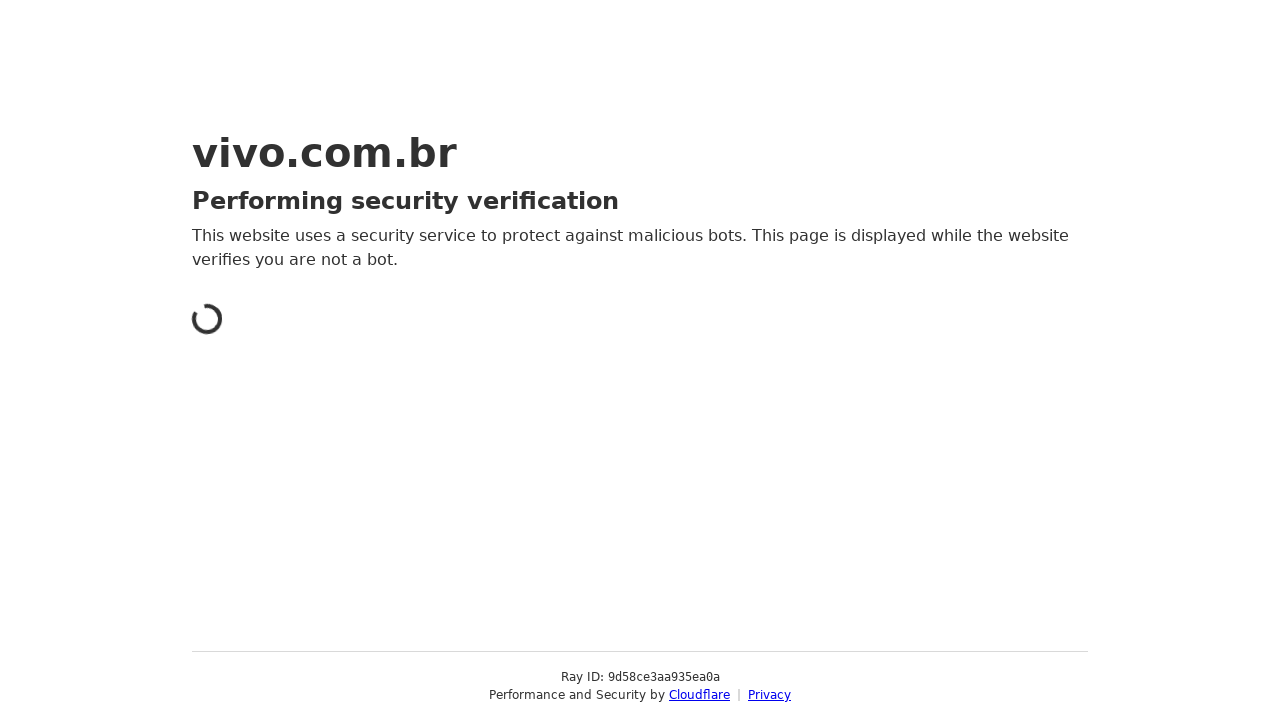

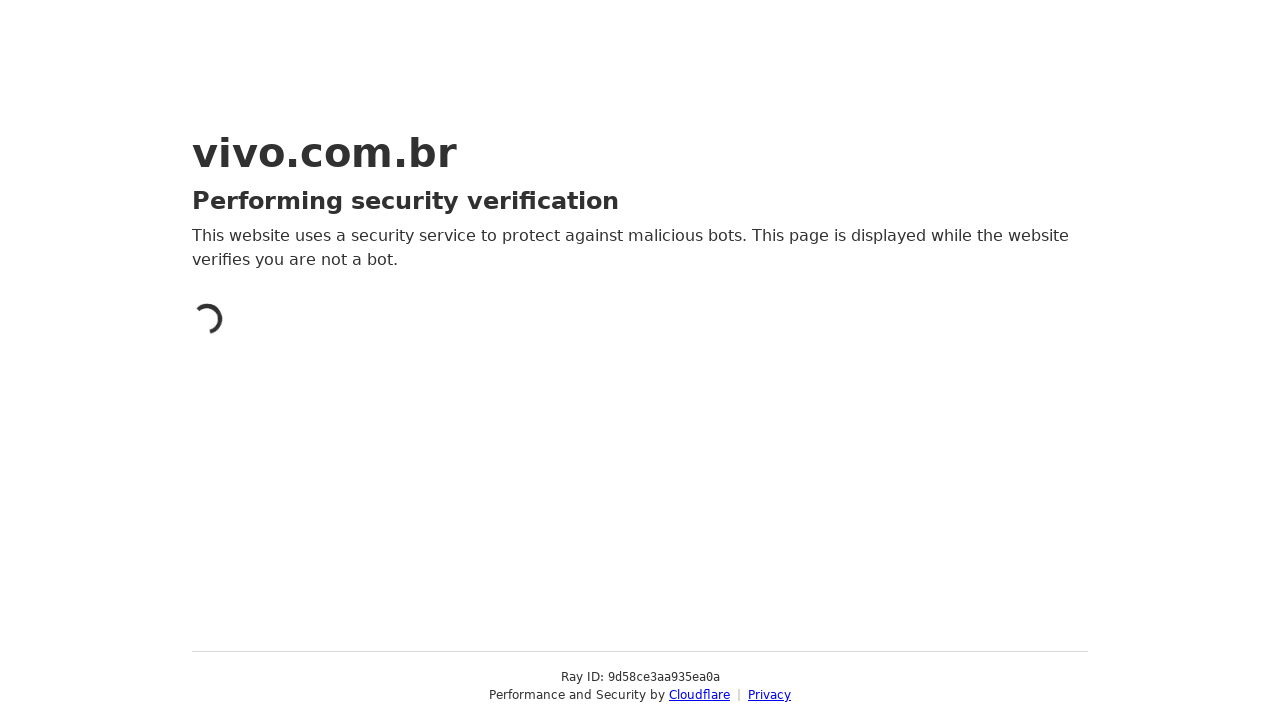